Tests checkbox functionality by checking and unchecking a checkbox, then navigating back

Starting URL: https://lambdatest.com/selenium-playground/checkbox-demo

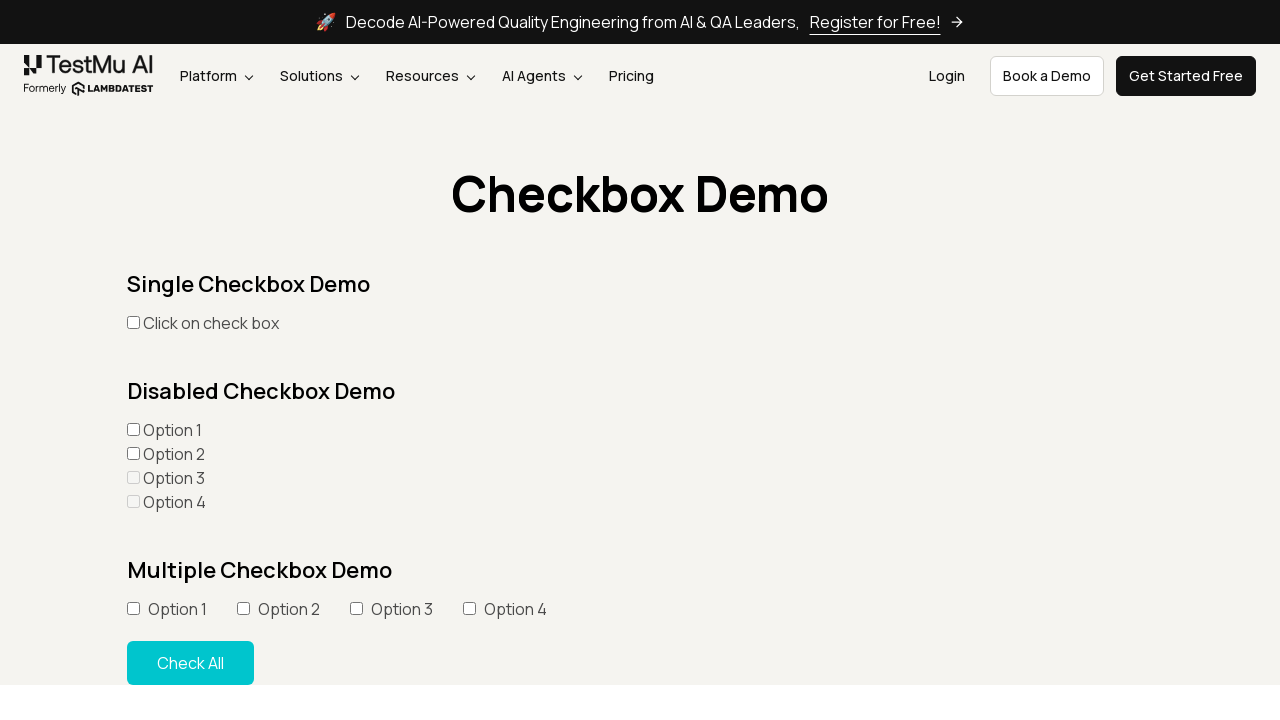

Located checkbox element with label 'Click on check box'
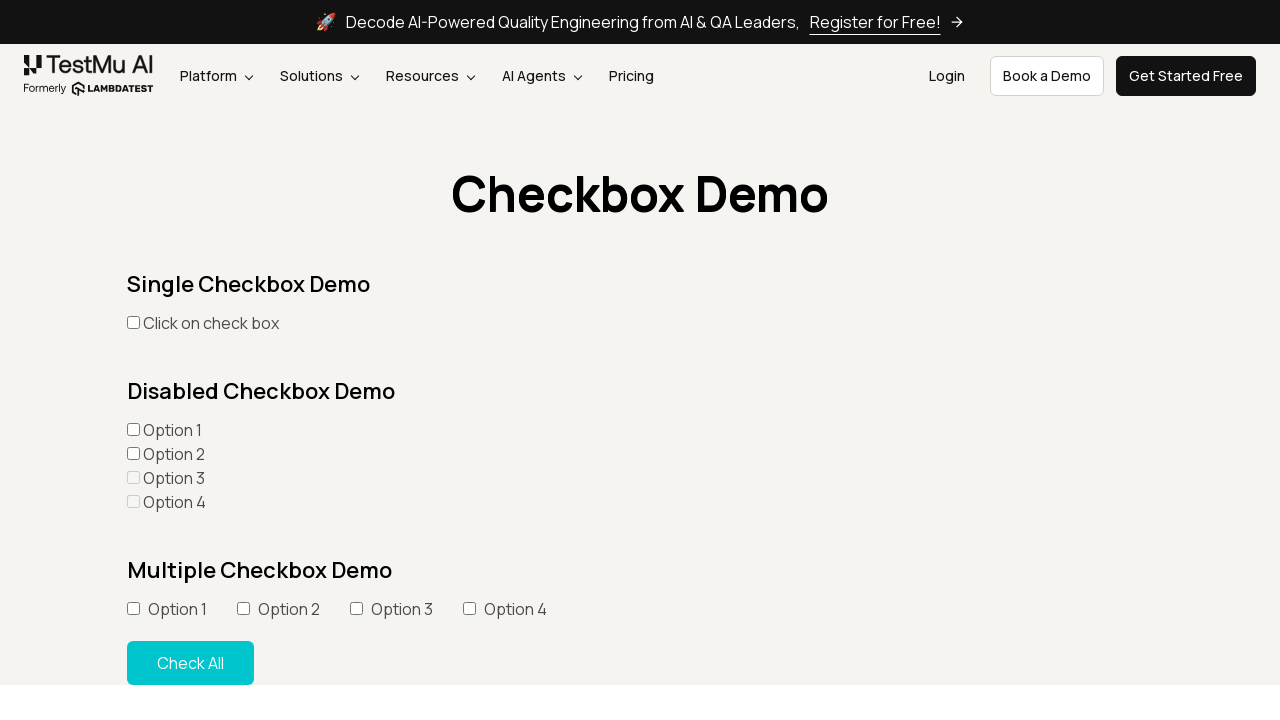

Checked the checkbox at (133, 322) on xpath=//label[normalize-space()='Click on check box']
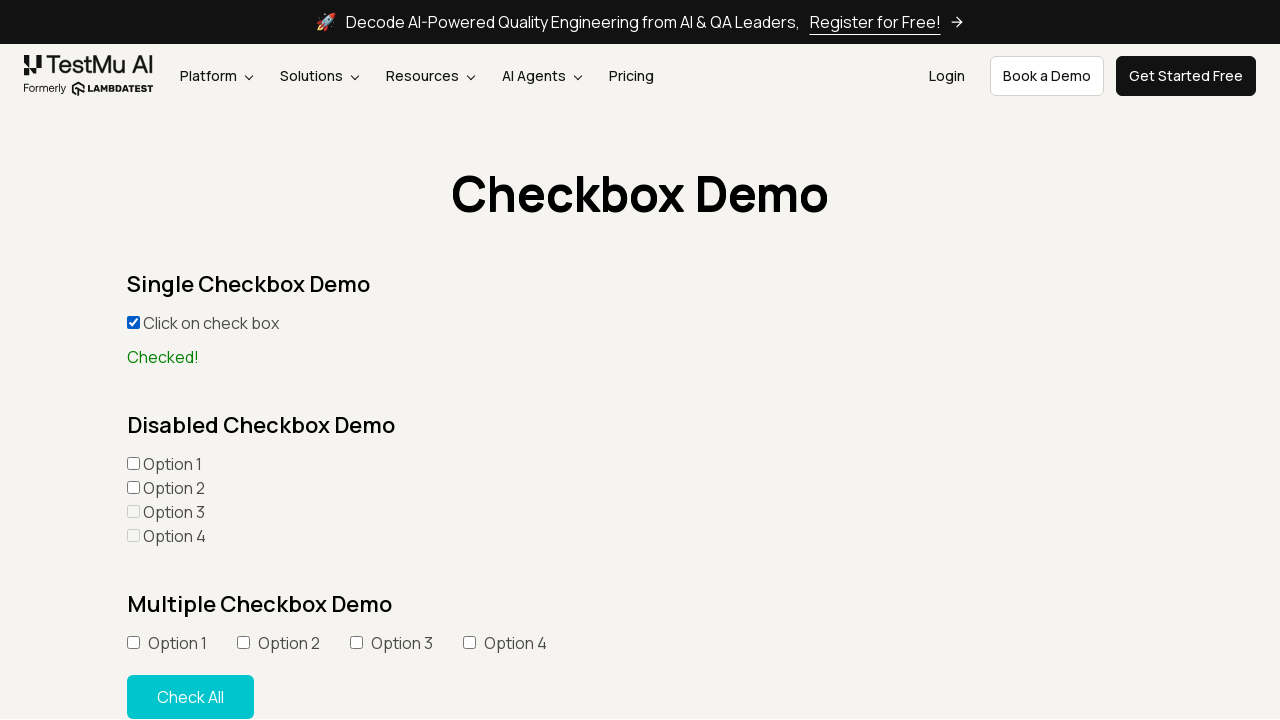

Clicked checkbox to uncheck it at (133, 322) on xpath=//label[normalize-space()='Click on check box']
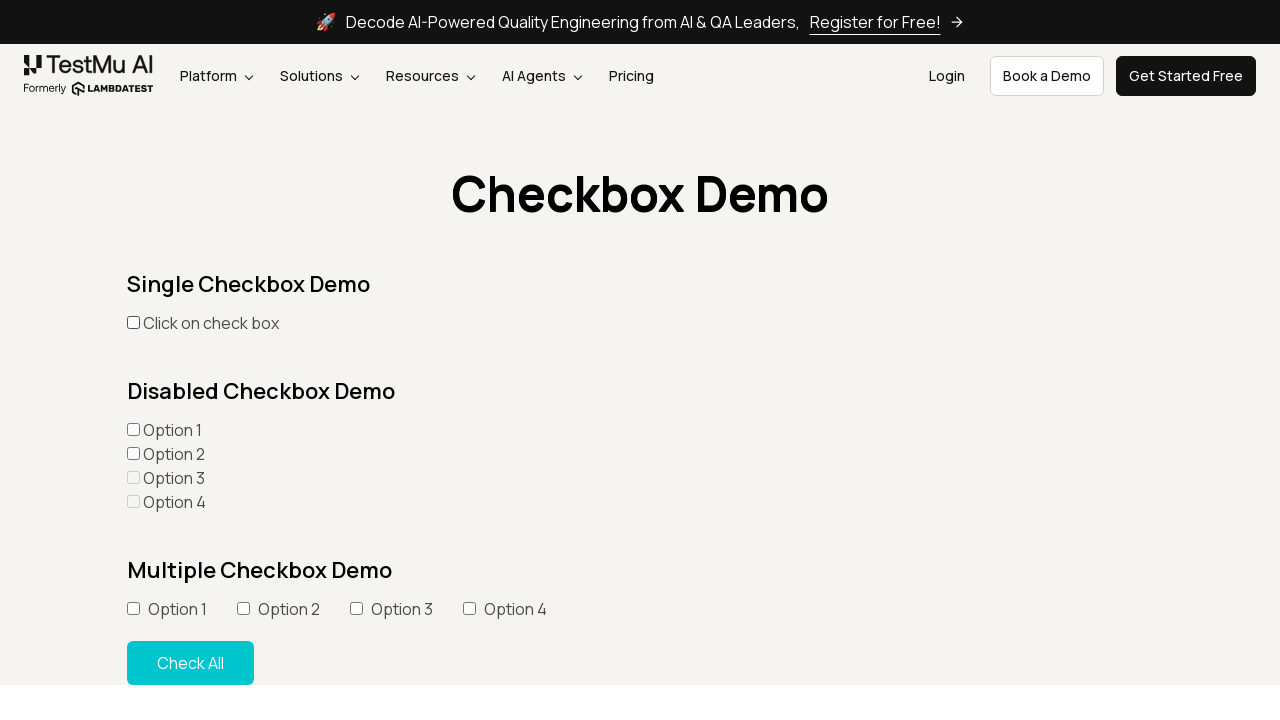

Navigated back to previous page
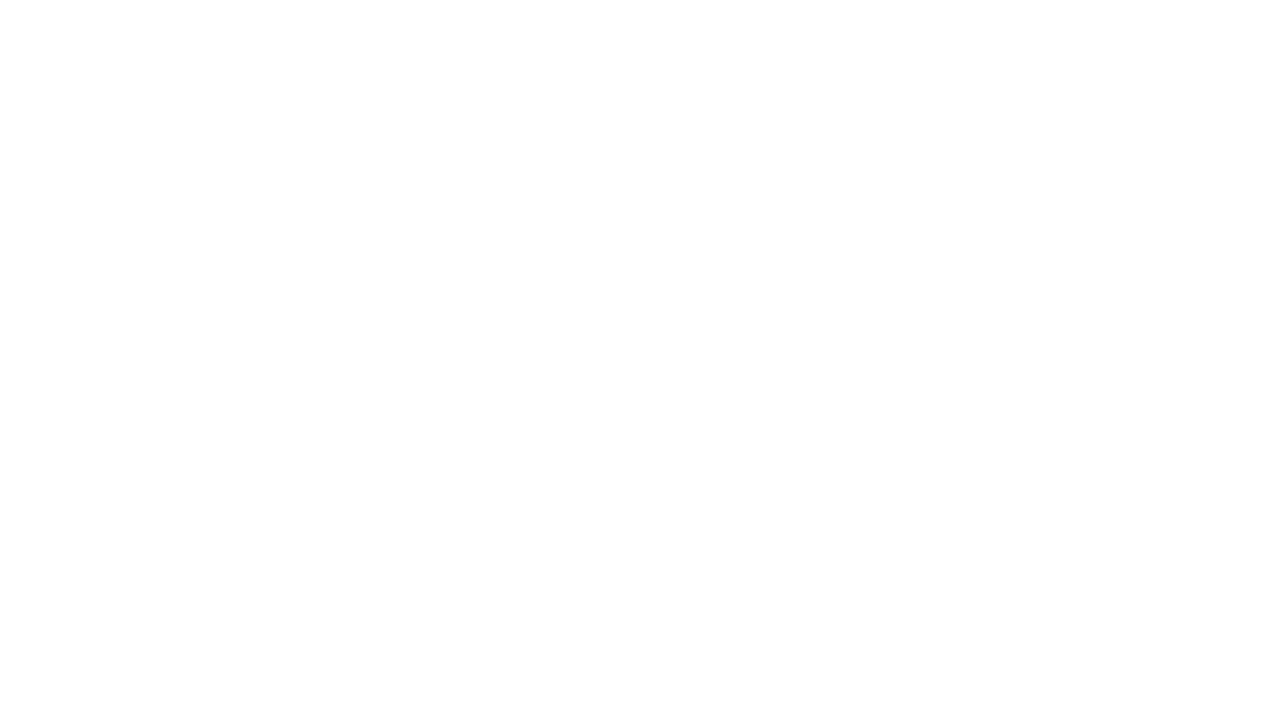

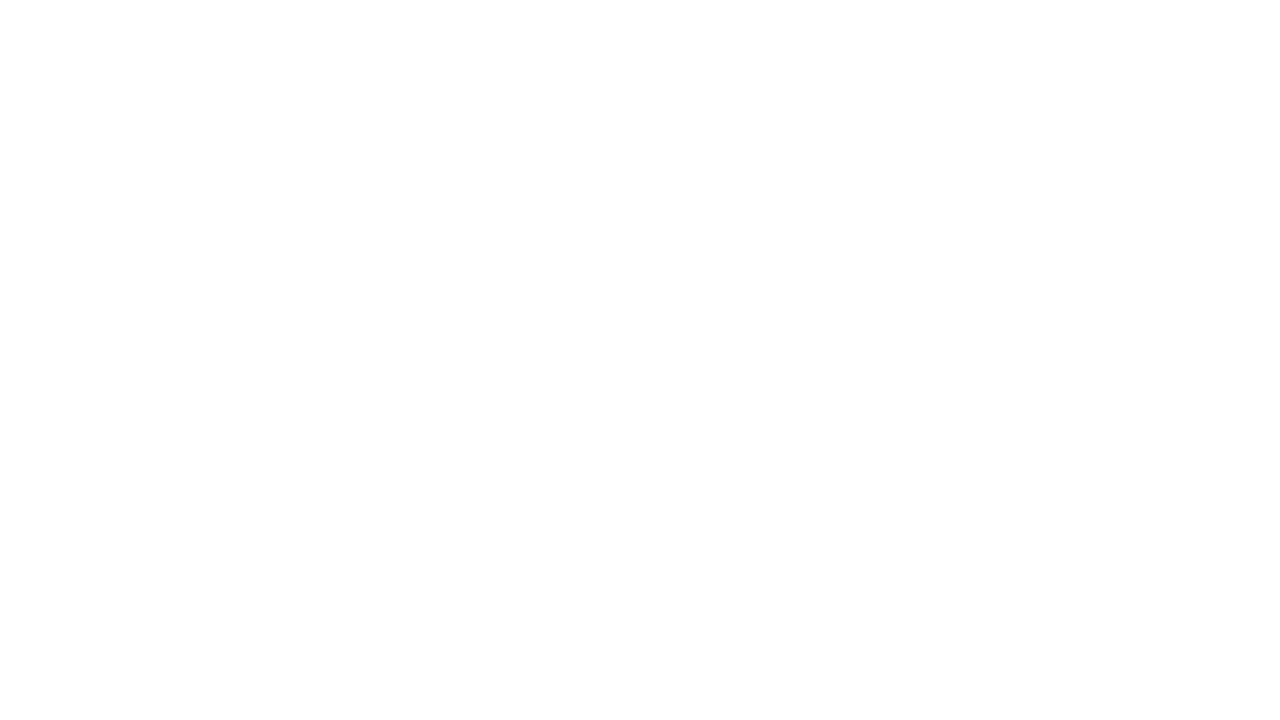